Tests hover interactions by hovering over user avatars and verifying that hidden user information becomes visible

Starting URL: https://the-internet.herokuapp.com

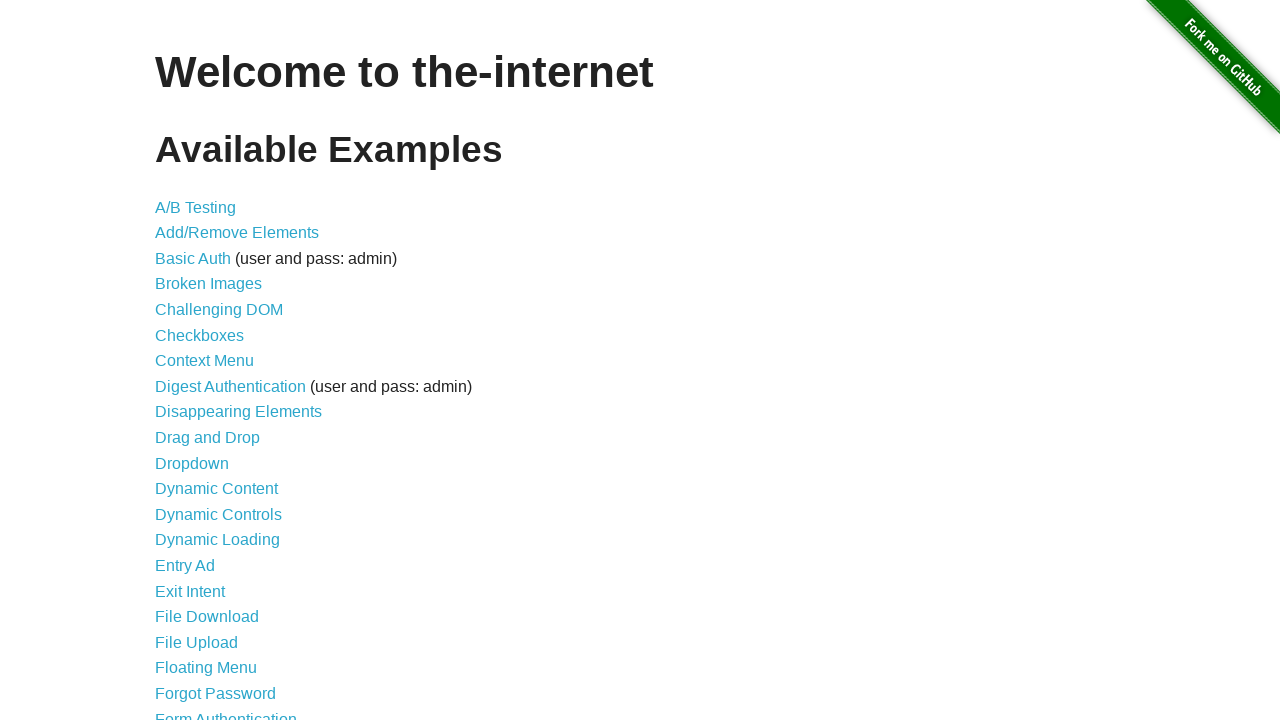

Clicked on Hovers link to navigate to hover interactions test page at (180, 360) on a:text('Hovers')
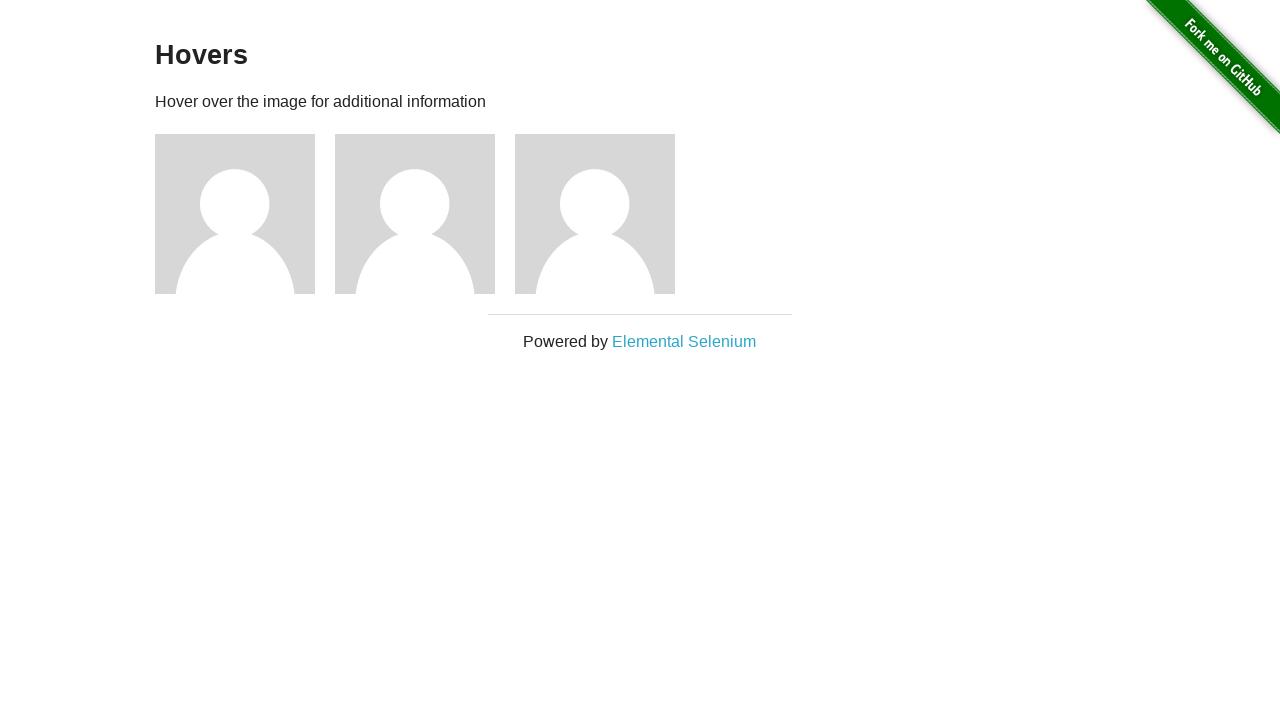

Hovers page loaded and heading is visible
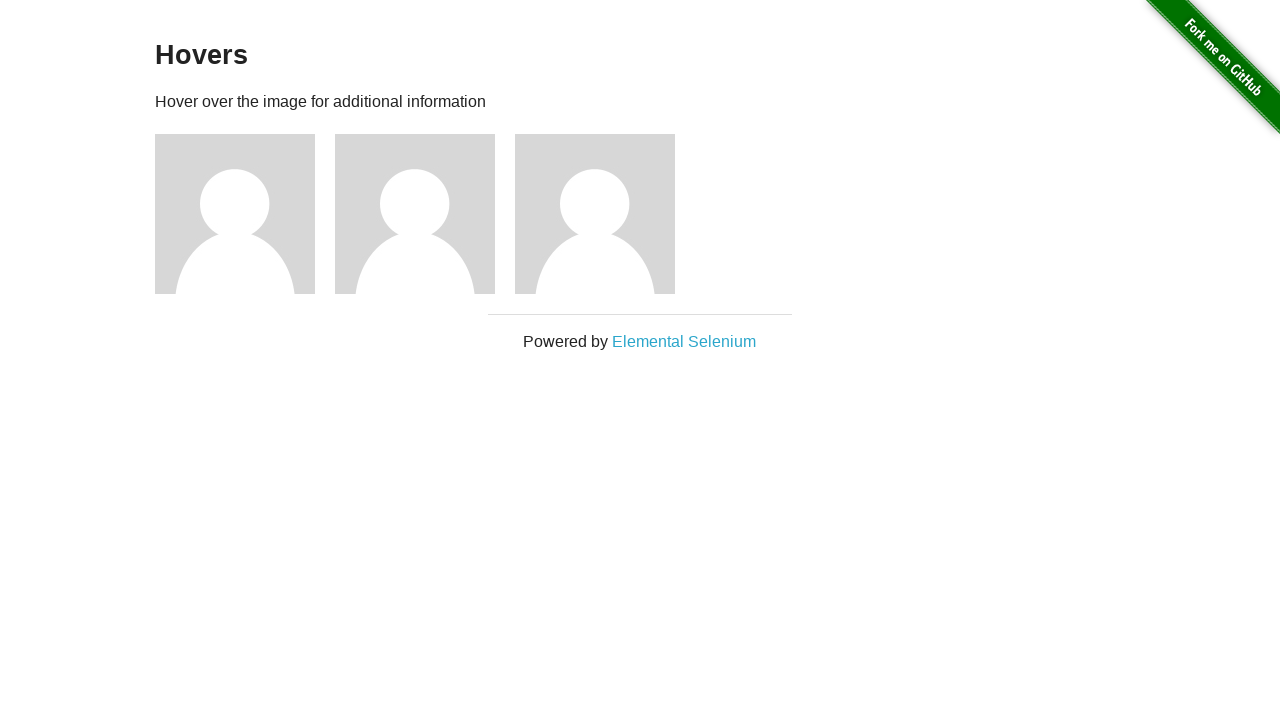

Located all user avatar images on the page
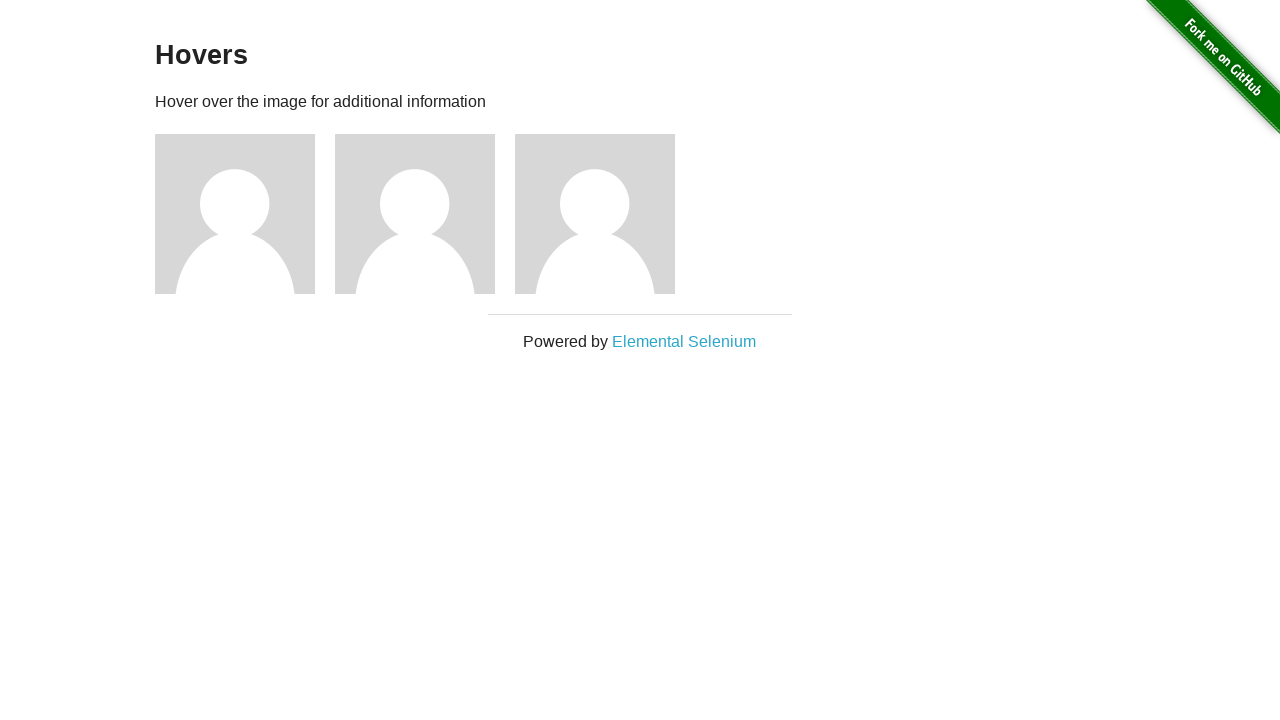

Hovered over first user avatar at (235, 214) on img[alt='User Avatar'] >> nth=0
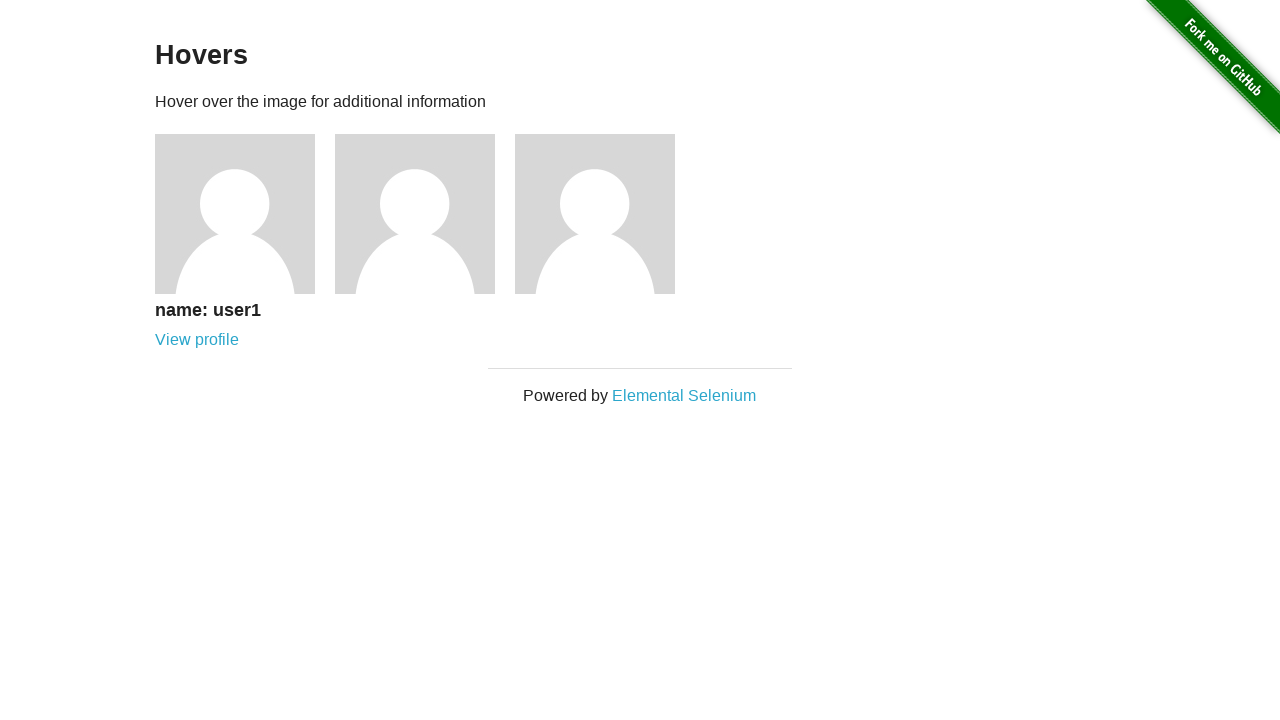

Verified that user1 information became visible on hover
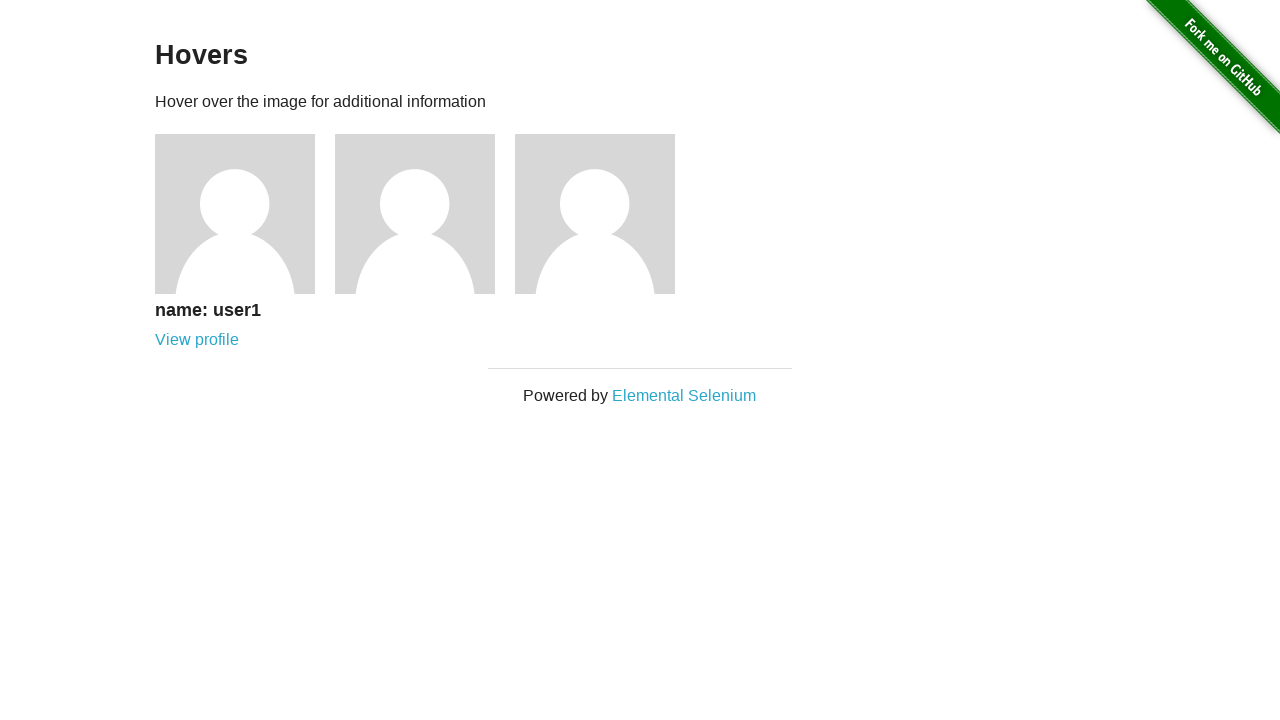

Hovered over second user avatar at (415, 214) on img[alt='User Avatar'] >> nth=1
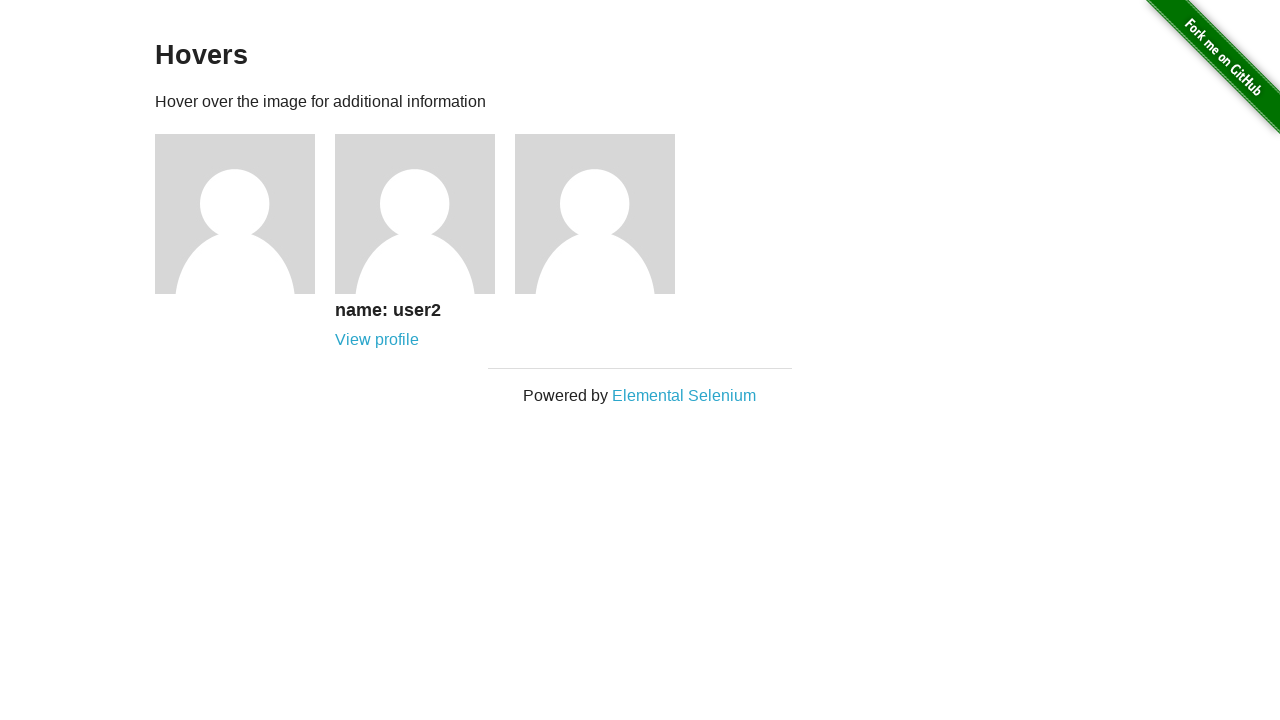

Verified that user2 information became visible on hover
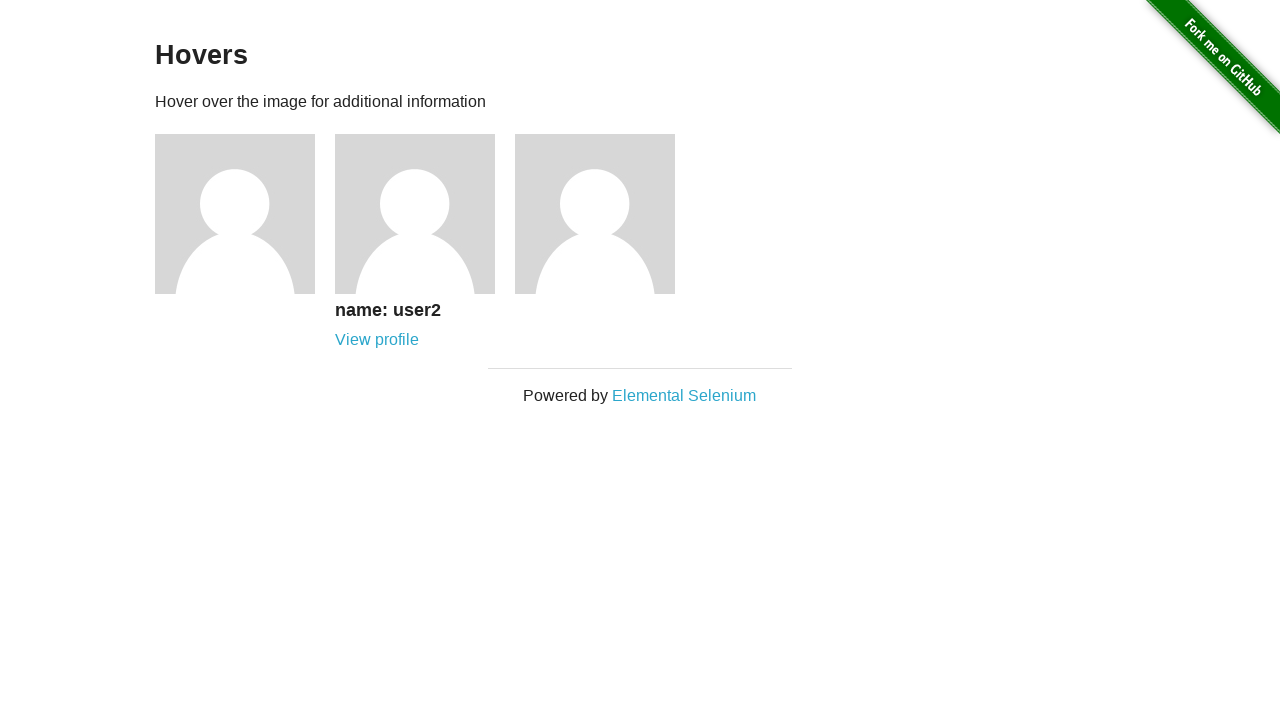

Hovered over third user avatar at (595, 214) on img[alt='User Avatar'] >> nth=2
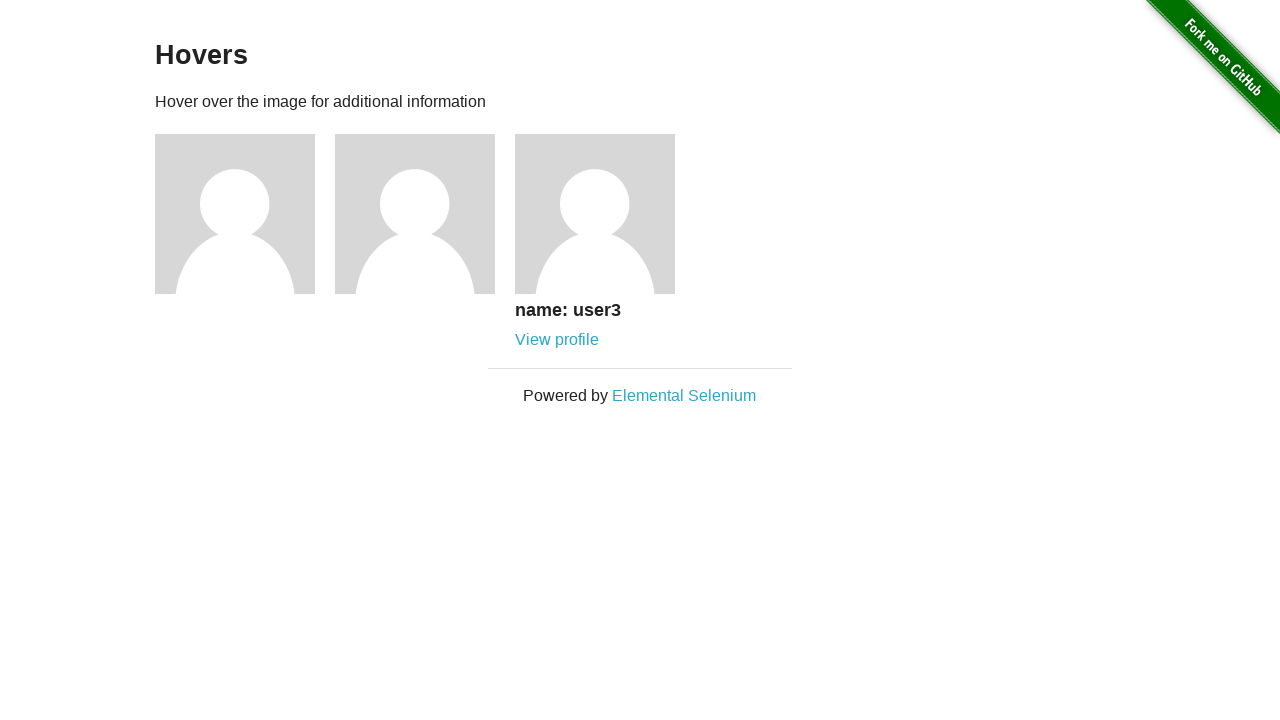

Verified that user3 information became visible on hover
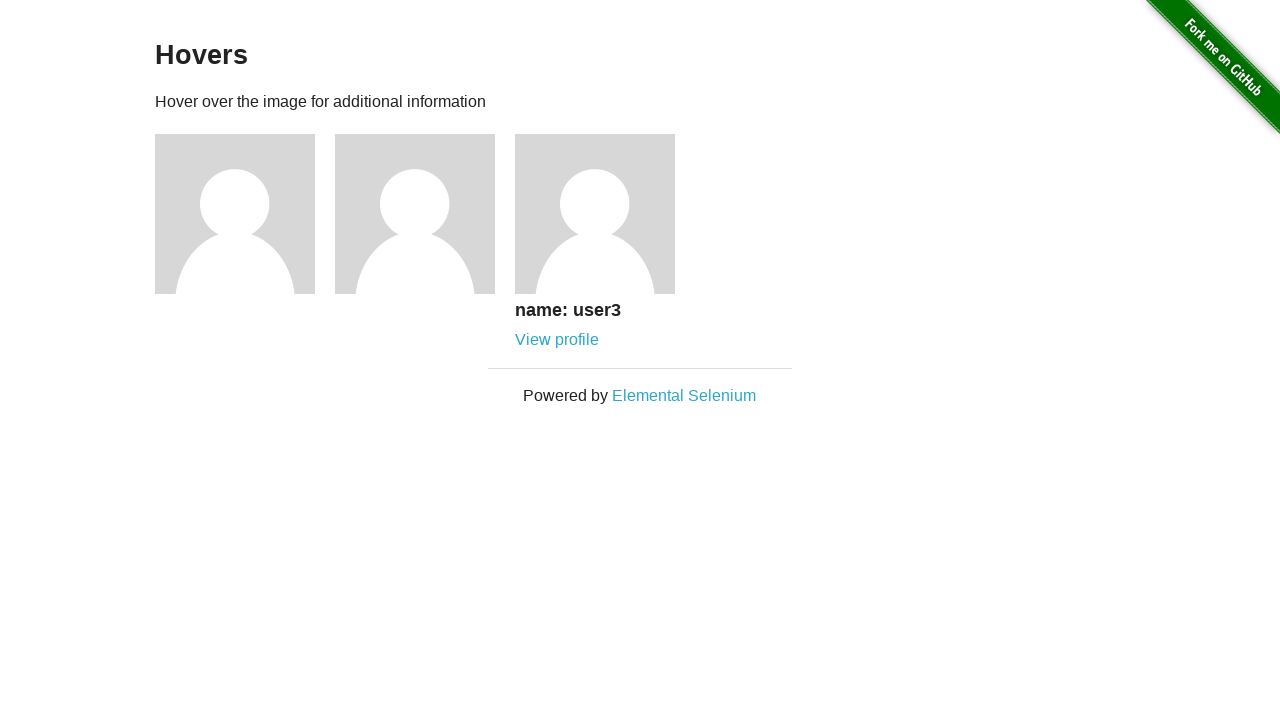

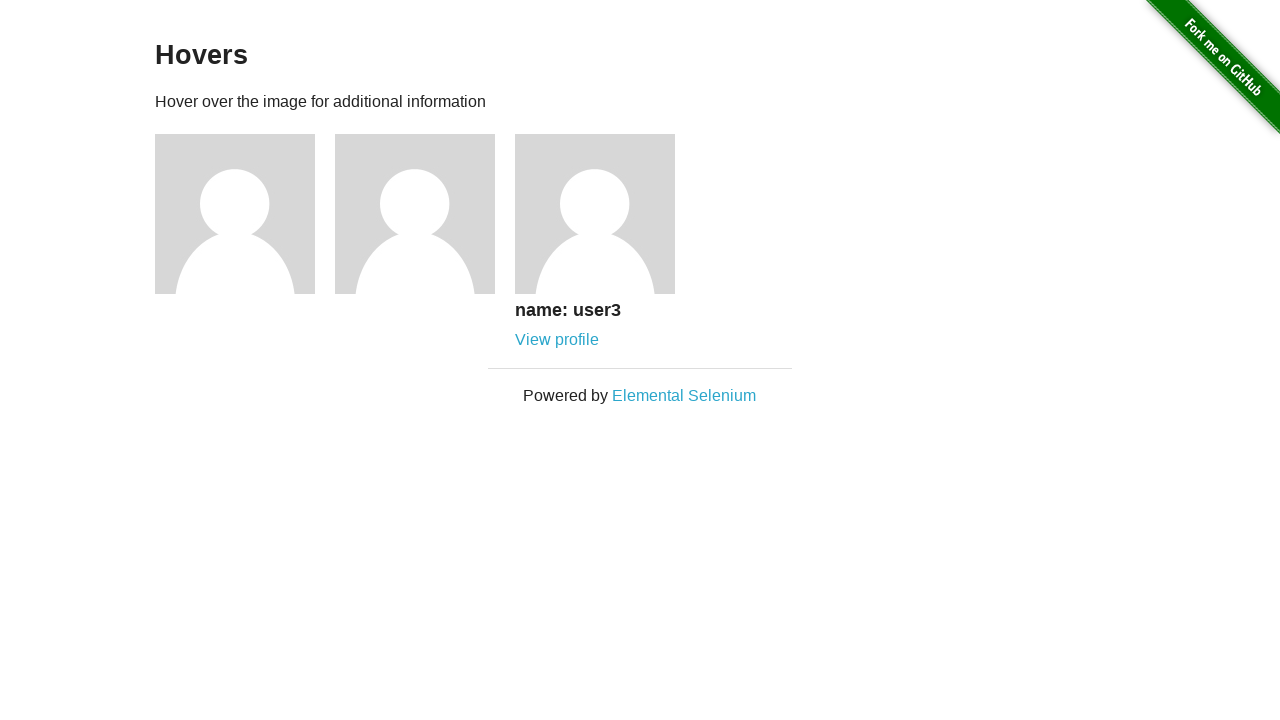